Tests the Playwright Python documentation homepage by verifying the "Get started" button has the correct href attribute and clicking it to navigate to the introduction page.

Starting URL: https://playwright.dev/python/

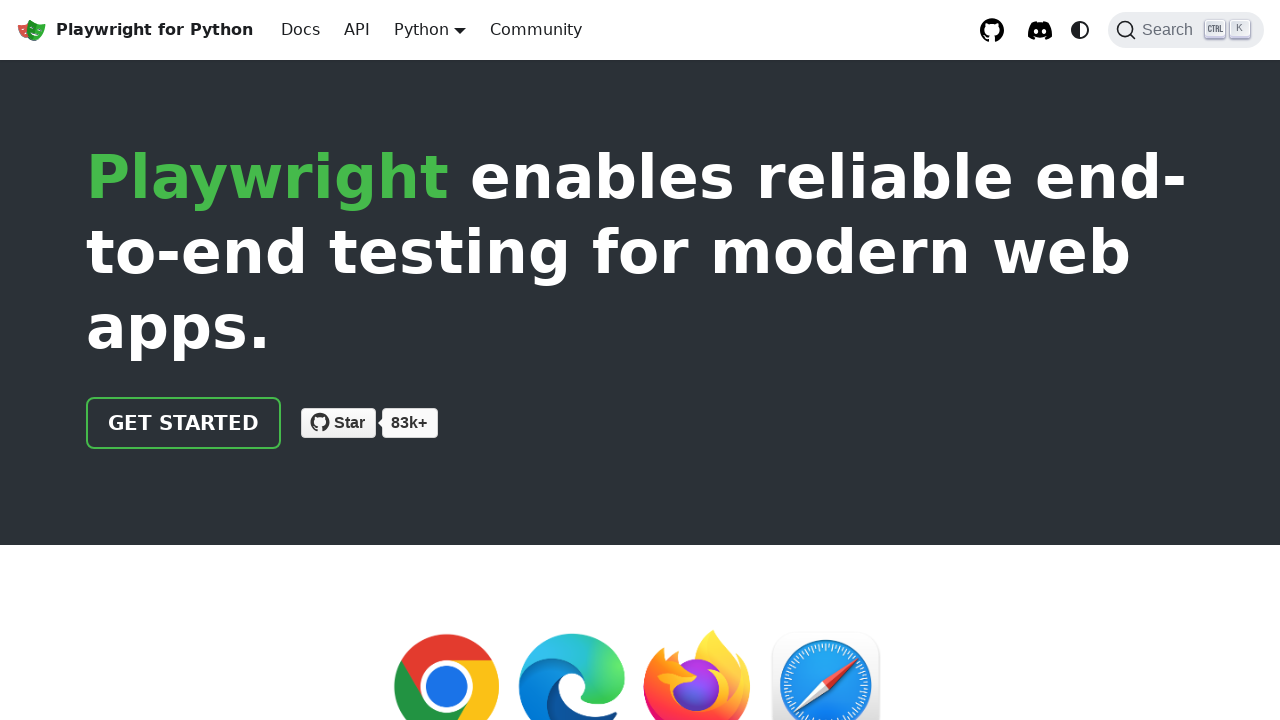

Located the 'Get started' button
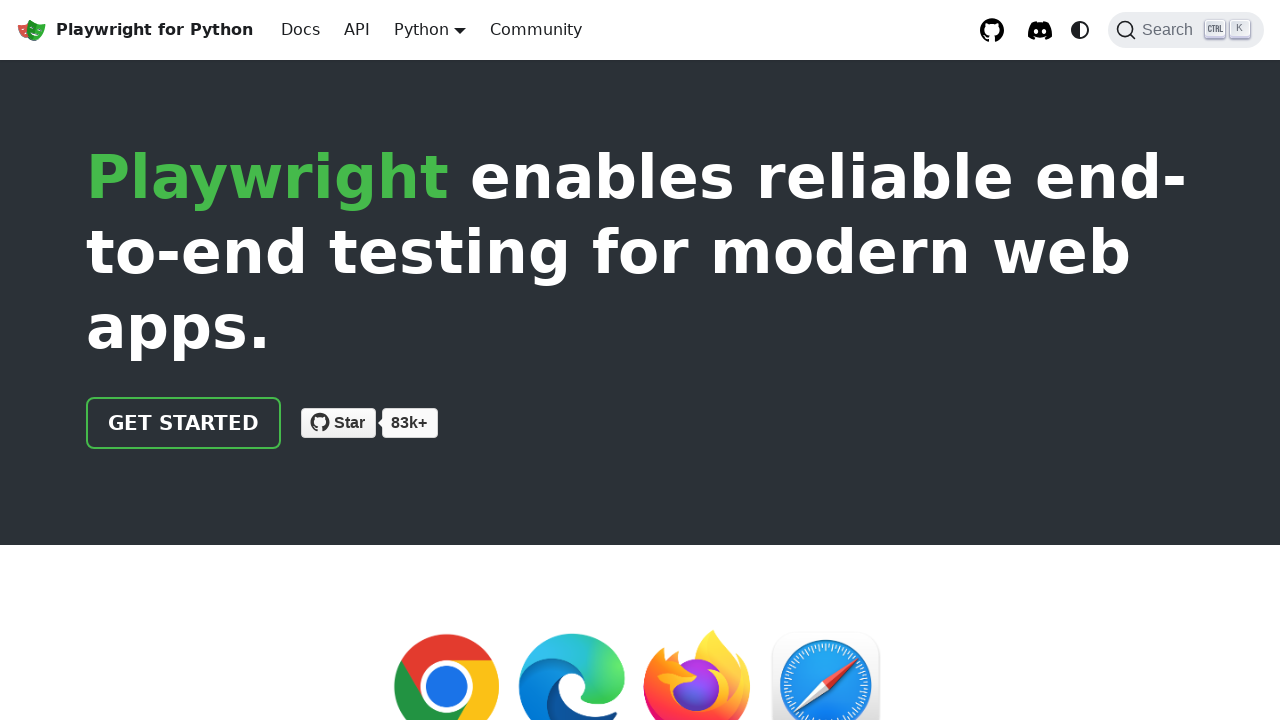

Verified 'Get started' button has correct href attribute '/python/docs/intro'
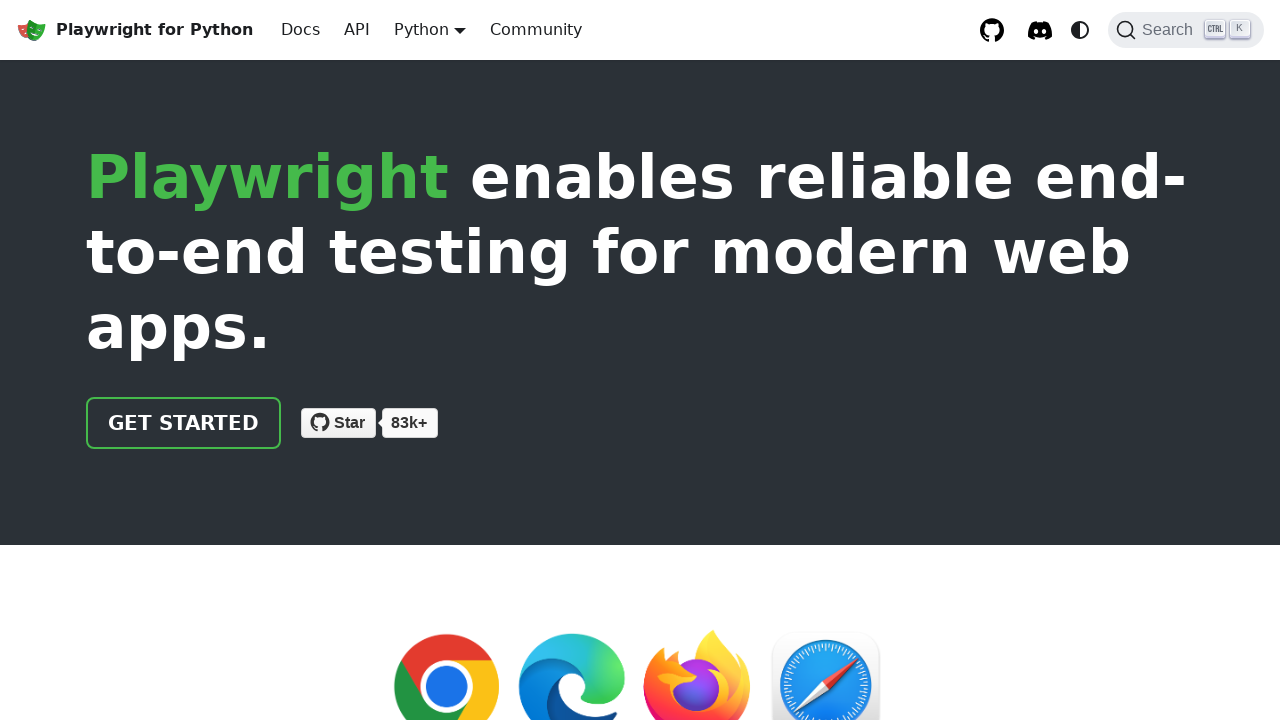

Clicked the 'Get started' button to navigate to introduction page at (184, 423) on text=Get started
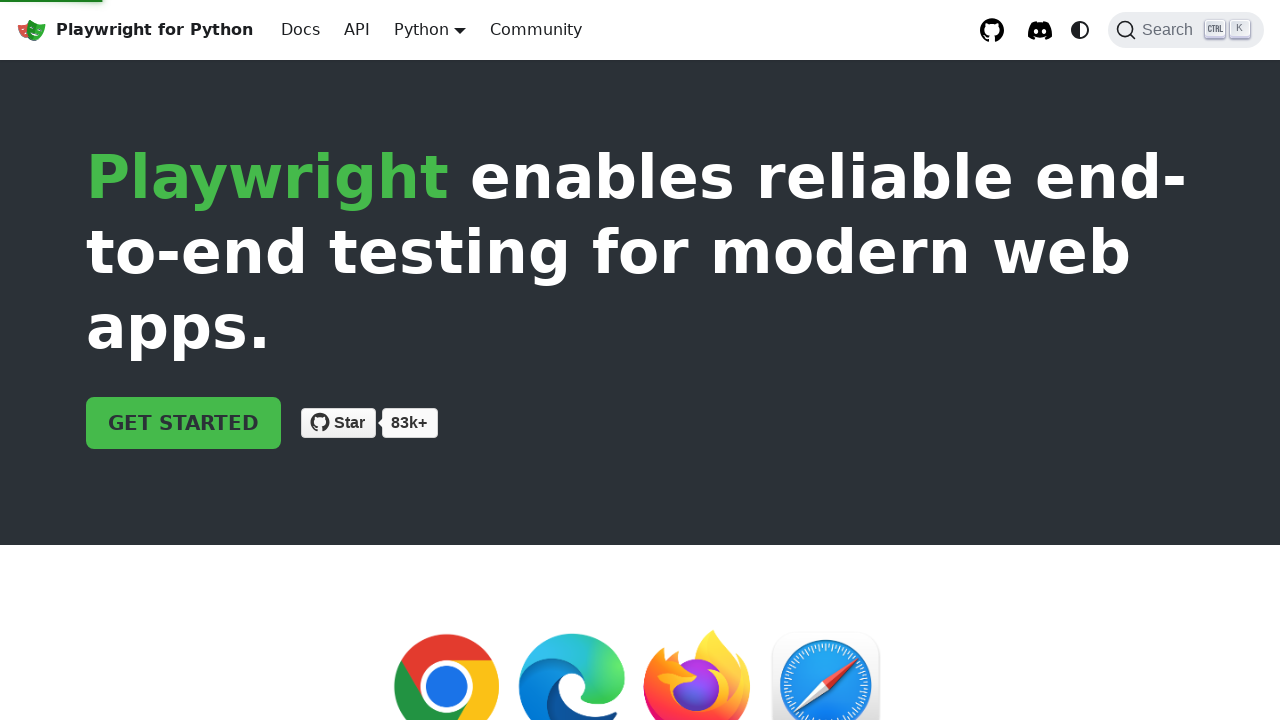

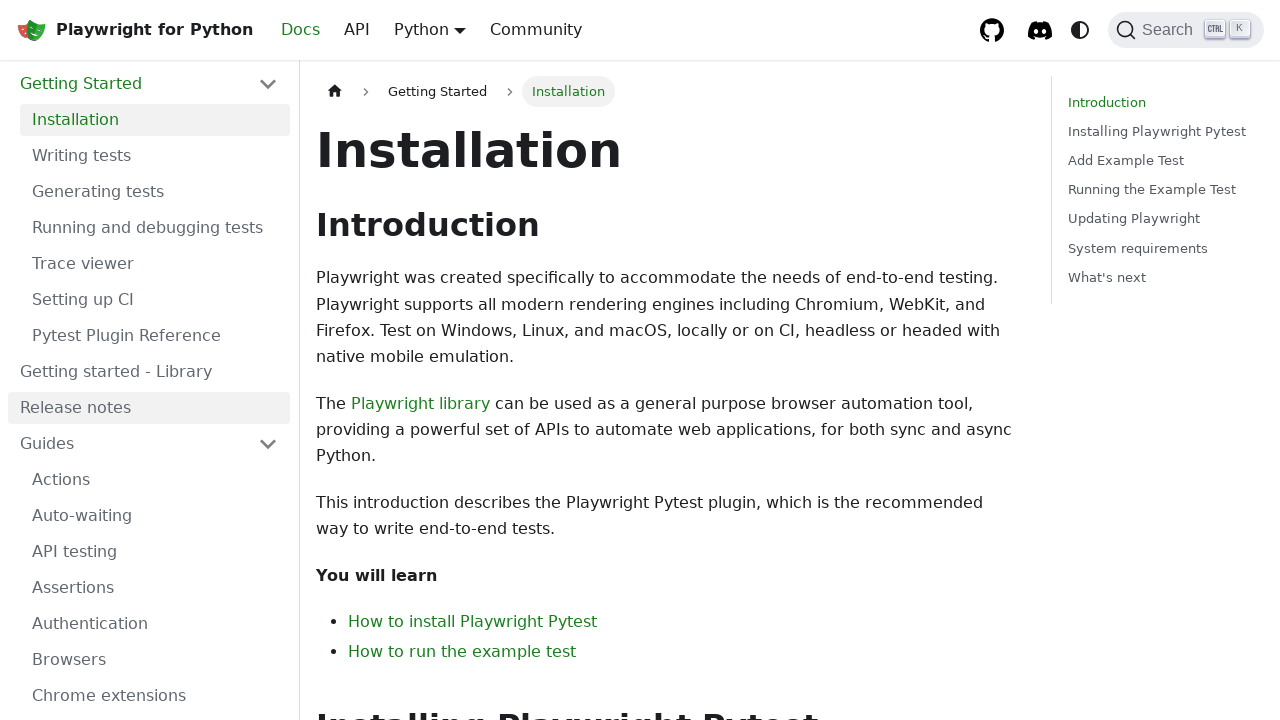